Tests selecting an option from a dropdown list by iterating through all options and clicking the one with matching text, then verifies the selection was successful.

Starting URL: https://the-internet.herokuapp.com/dropdown

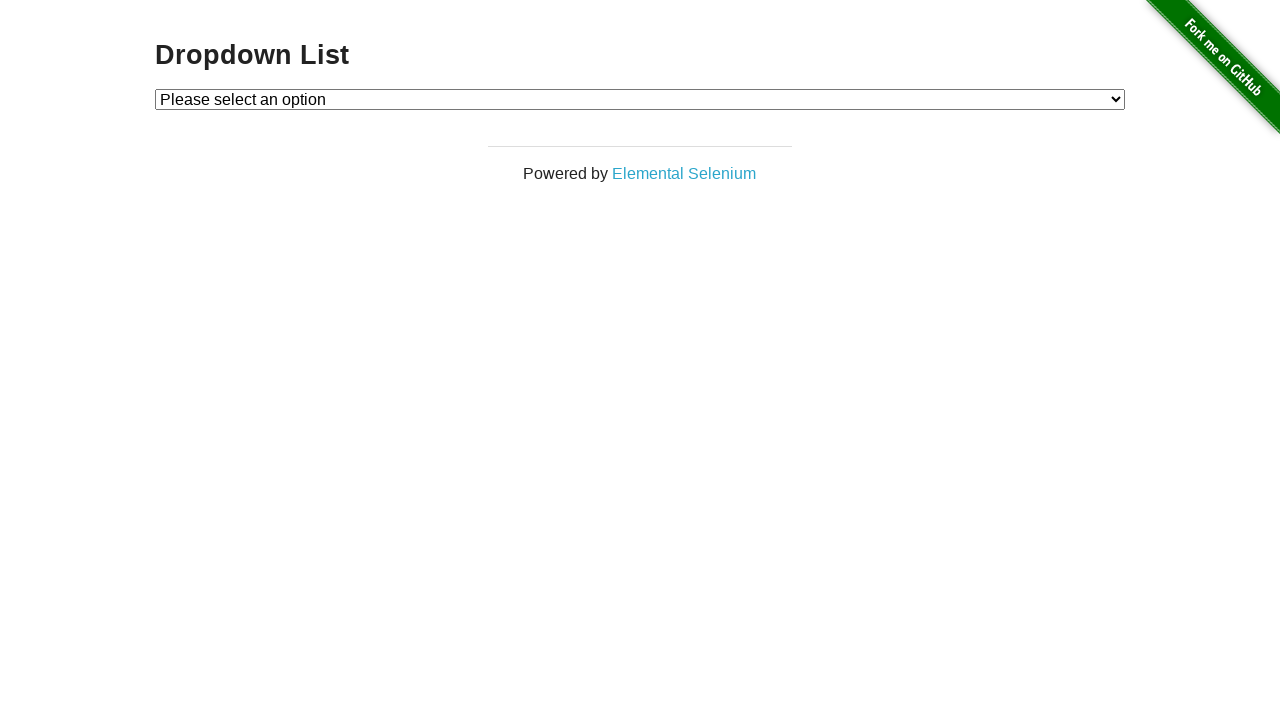

Waited for dropdown to be visible
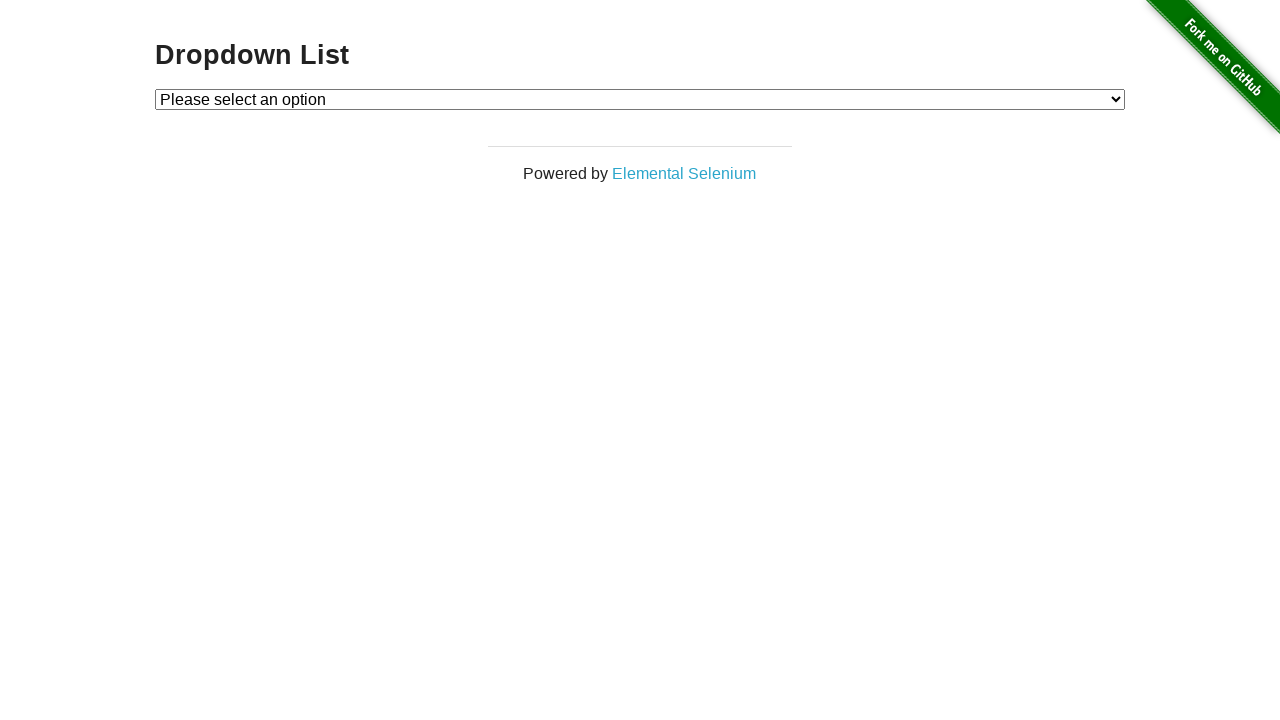

Selected 'Option 1' from dropdown on #dropdown
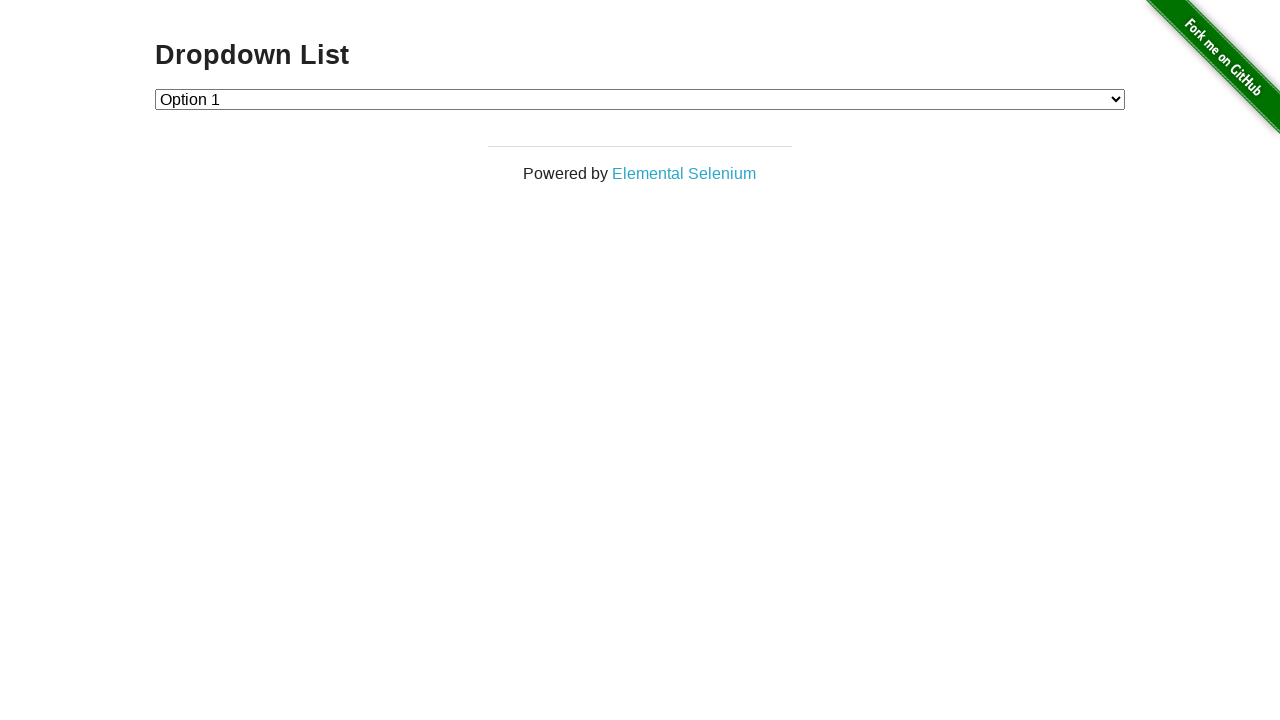

Retrieved selected option value from dropdown
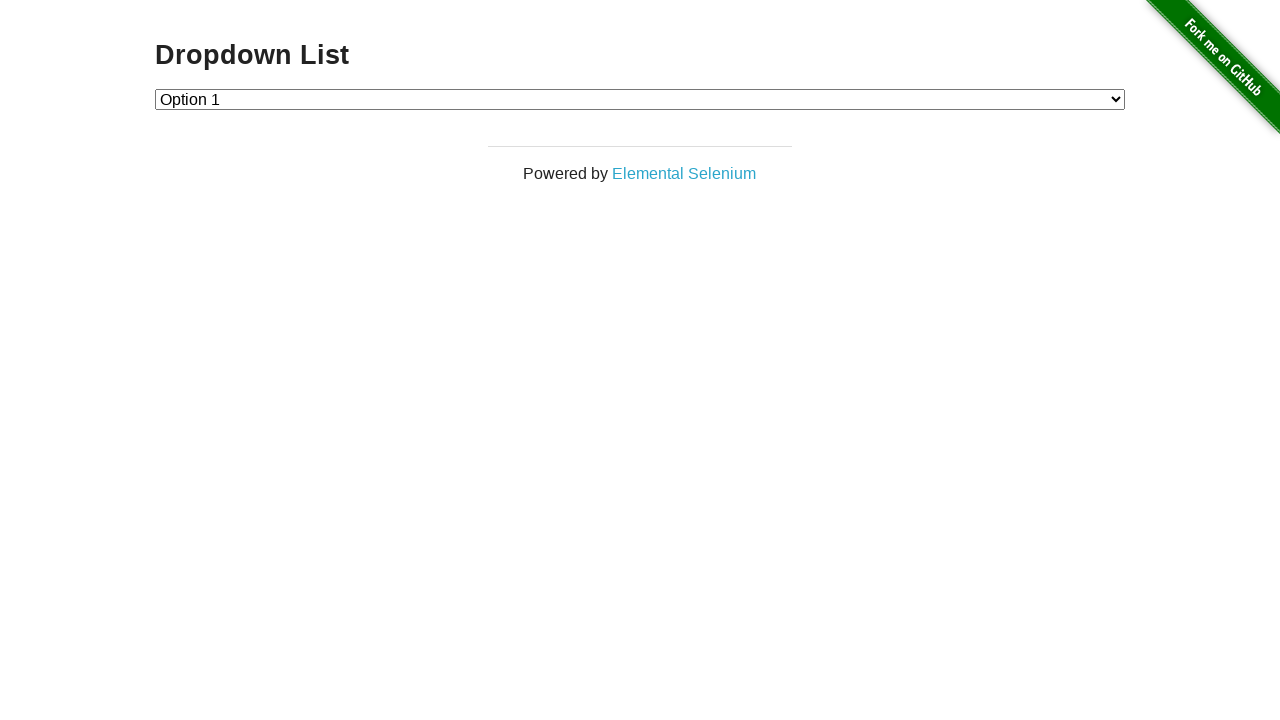

Verified that dropdown selection is '1'
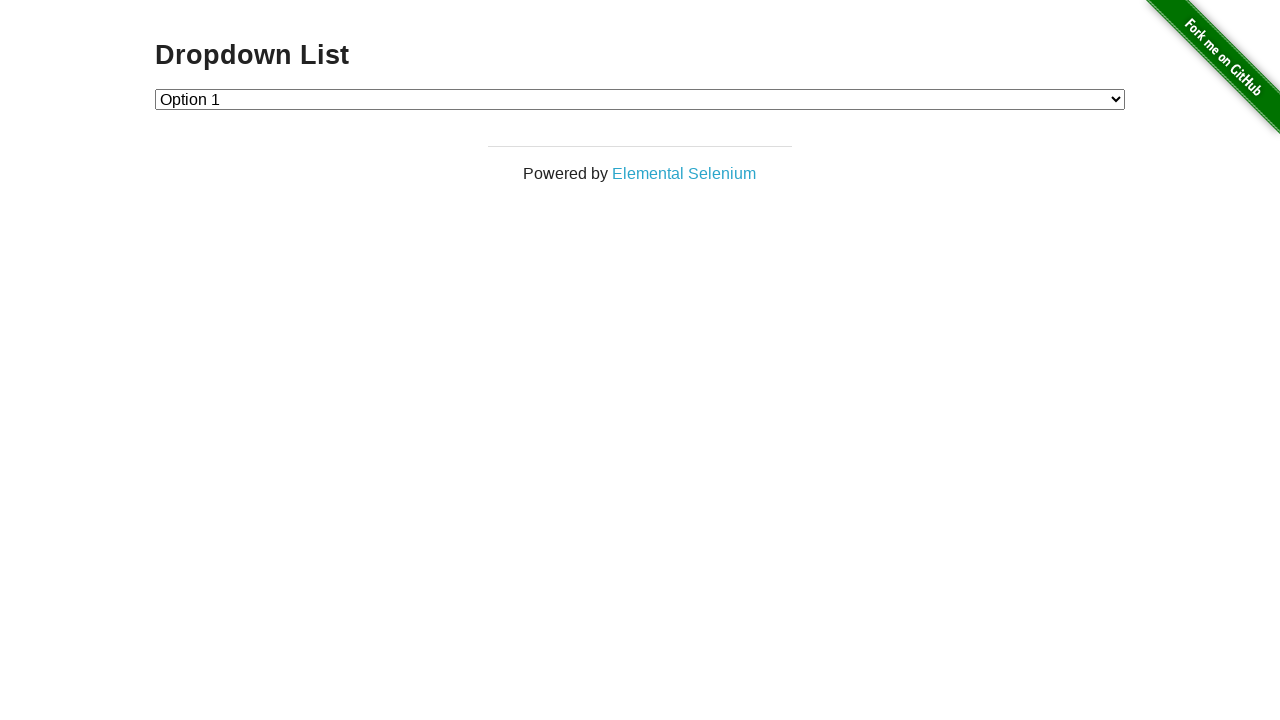

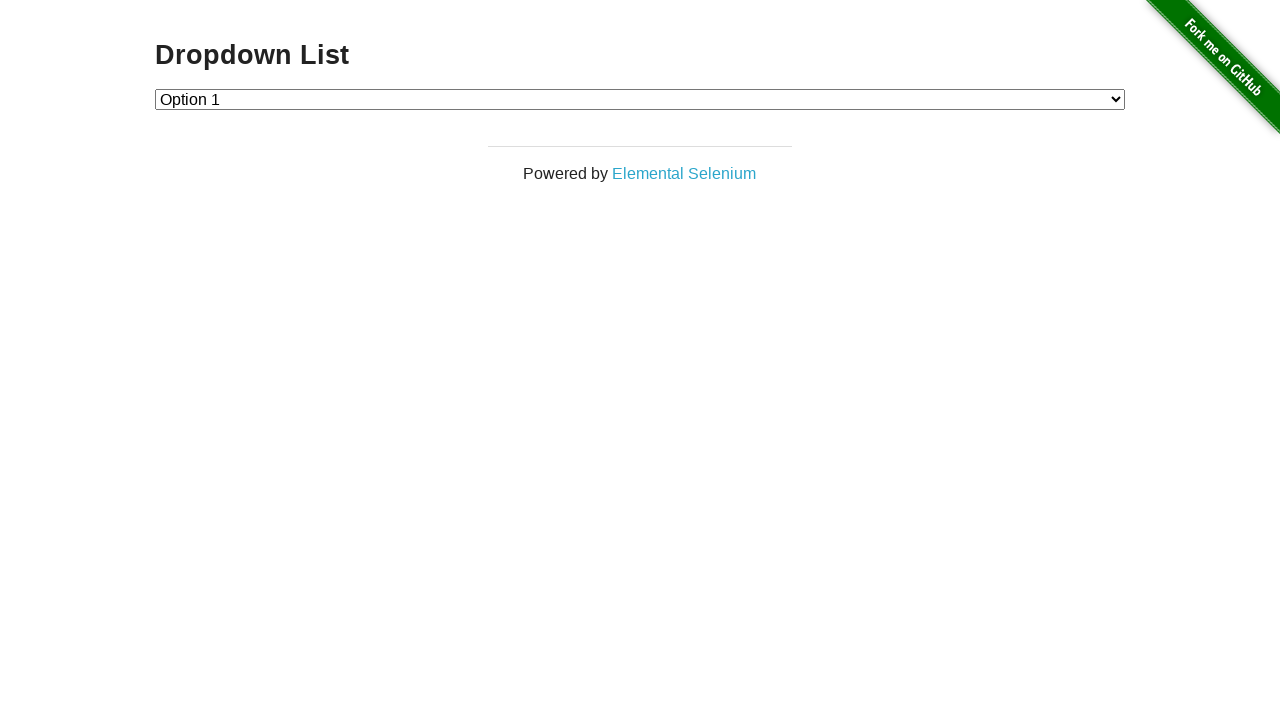